Tests window handling functionality by opening a new window, switching between windows, closing the new window, and verifying return to the original window

Starting URL: https://the-internet.herokuapp.com/windows

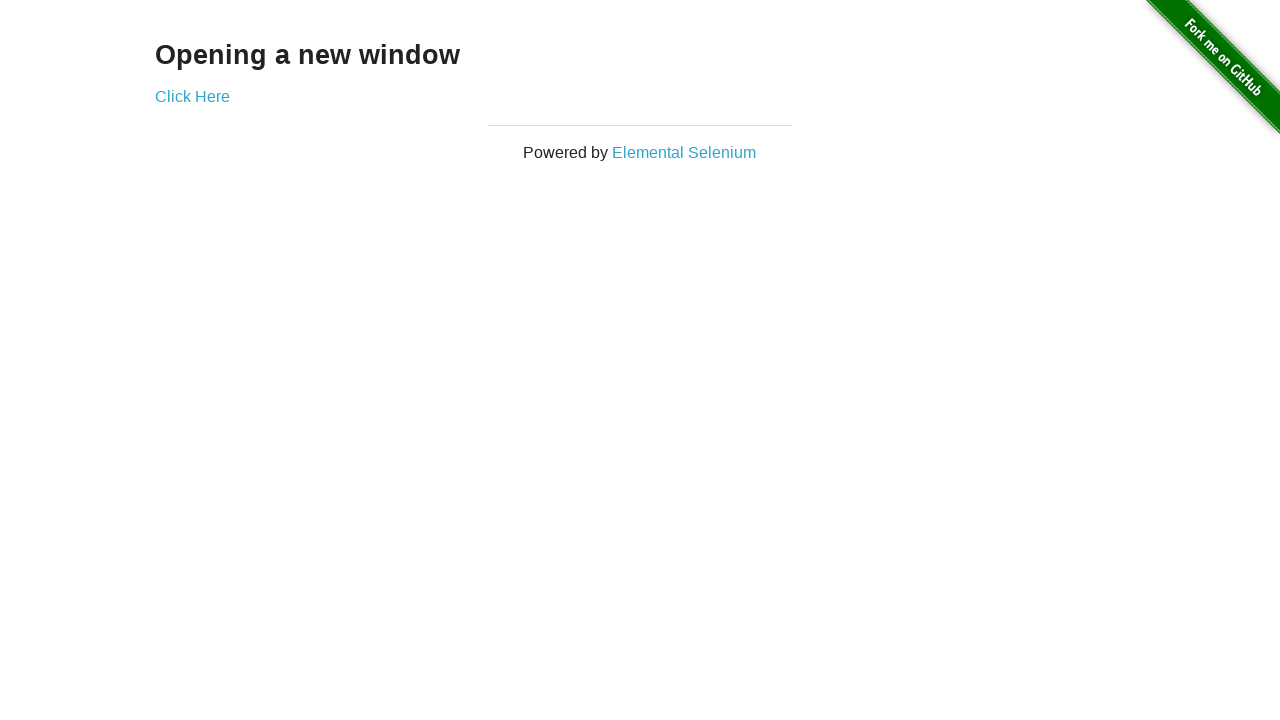

Stored reference to original page
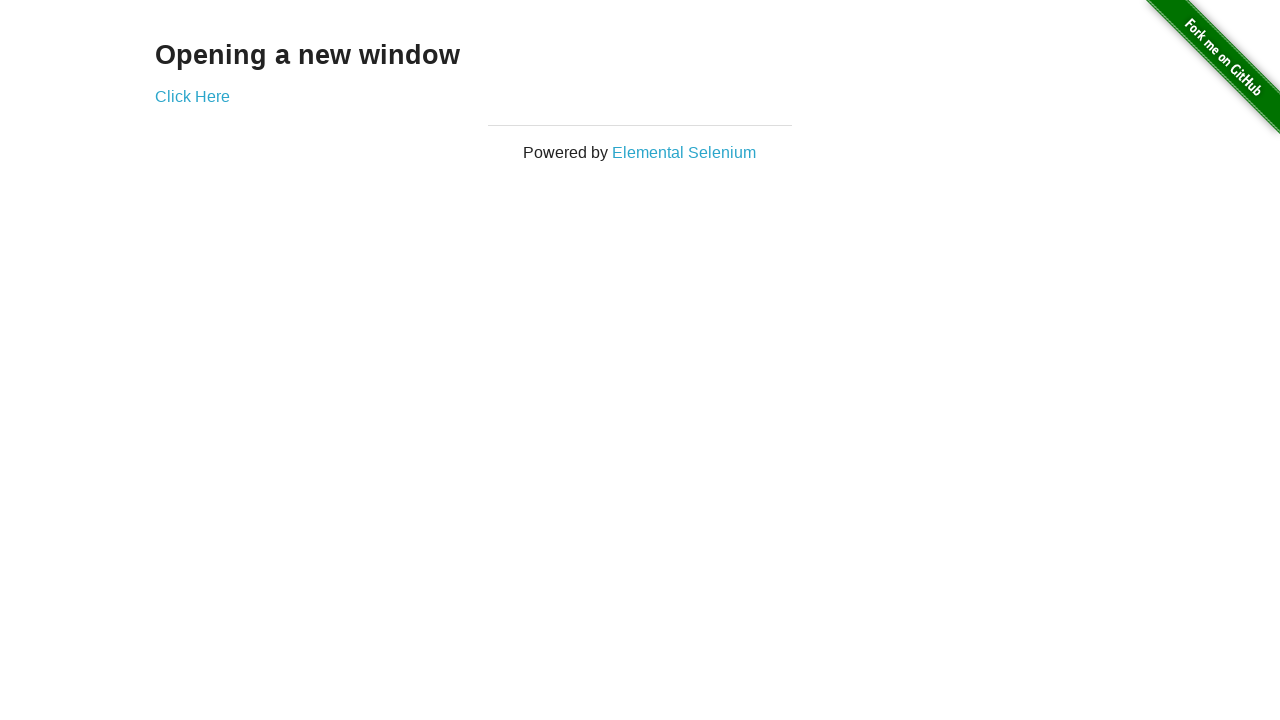

Clicked 'Click Here' link to open new window at (192, 96) on a:has-text('Click Here')
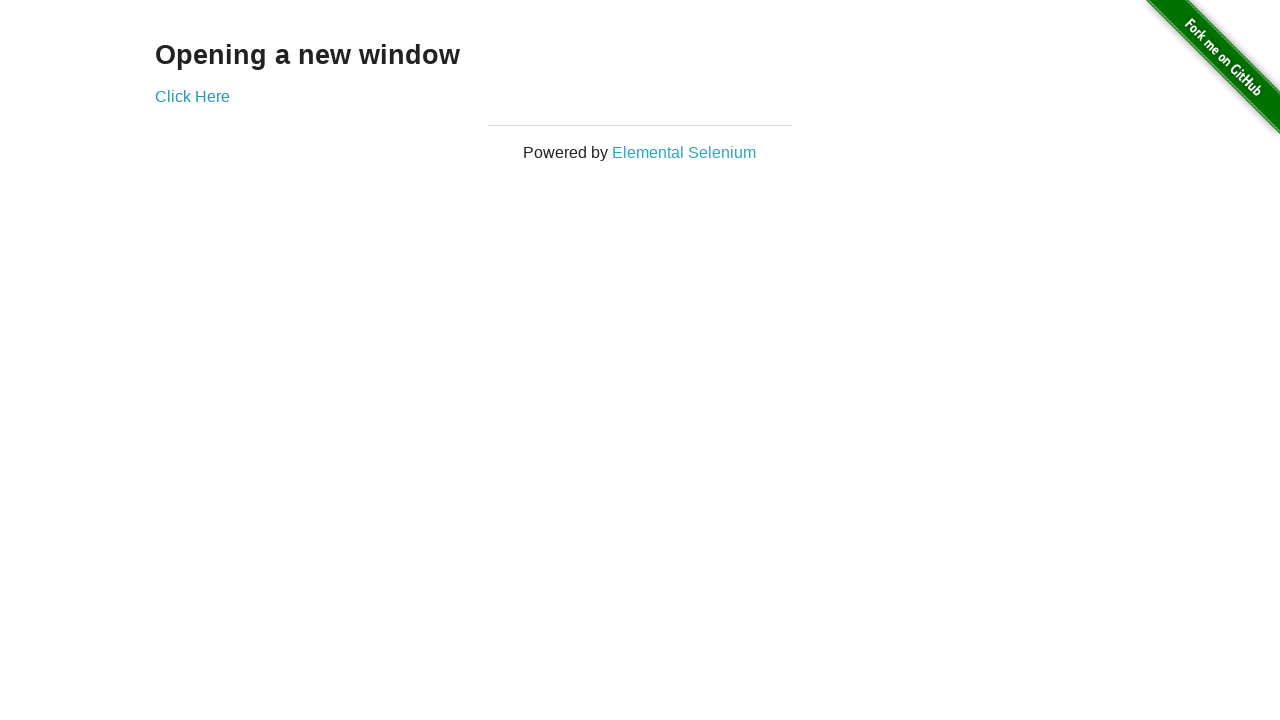

Captured new window/page from popup
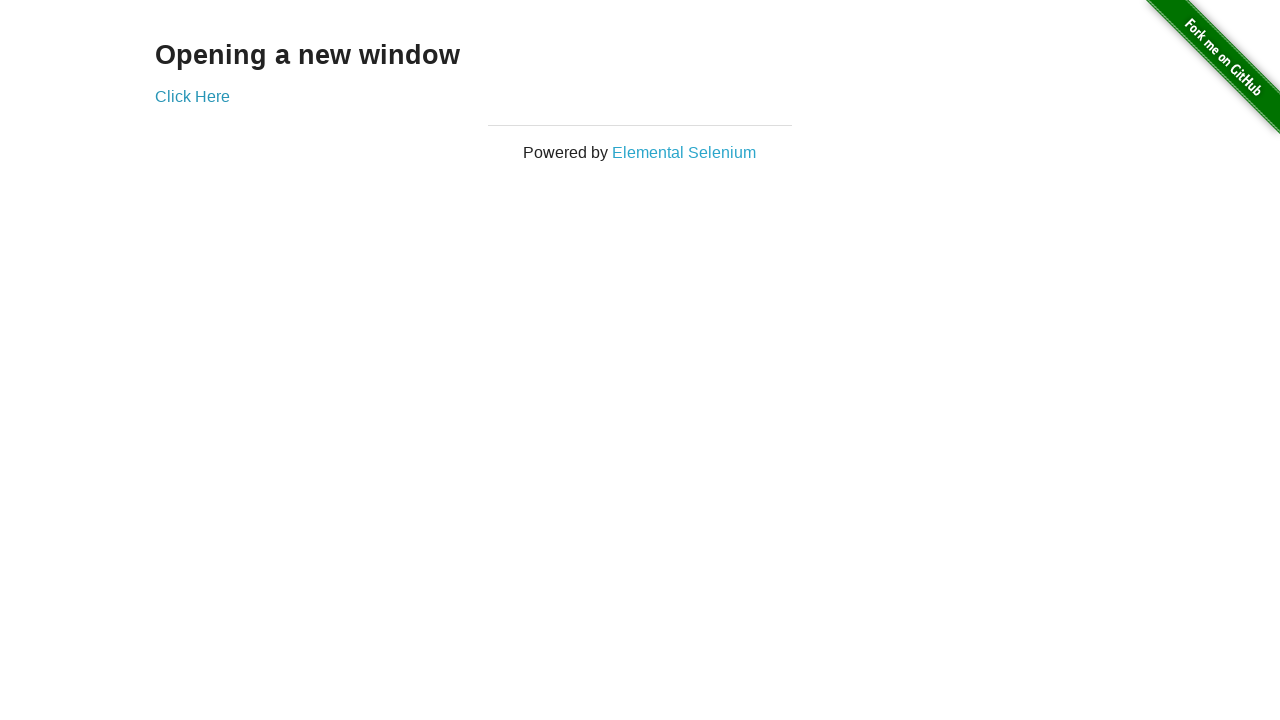

New window finished loading
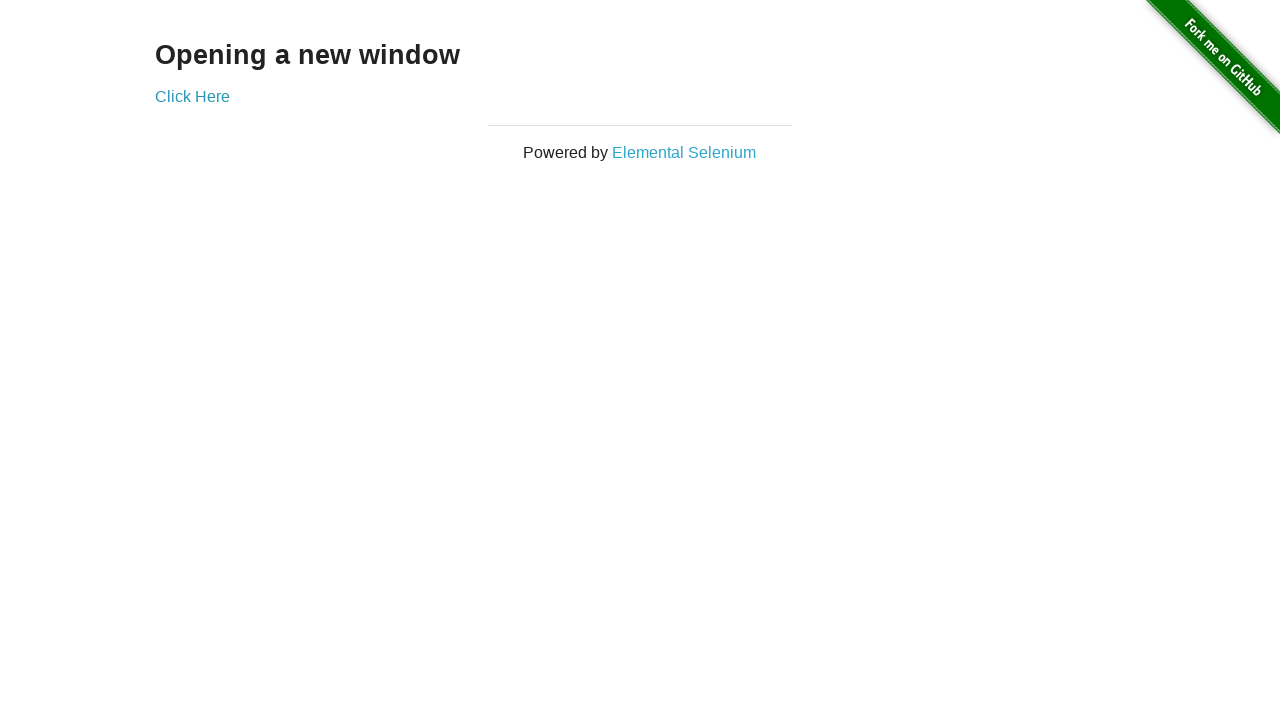

Printed new window title: New Window
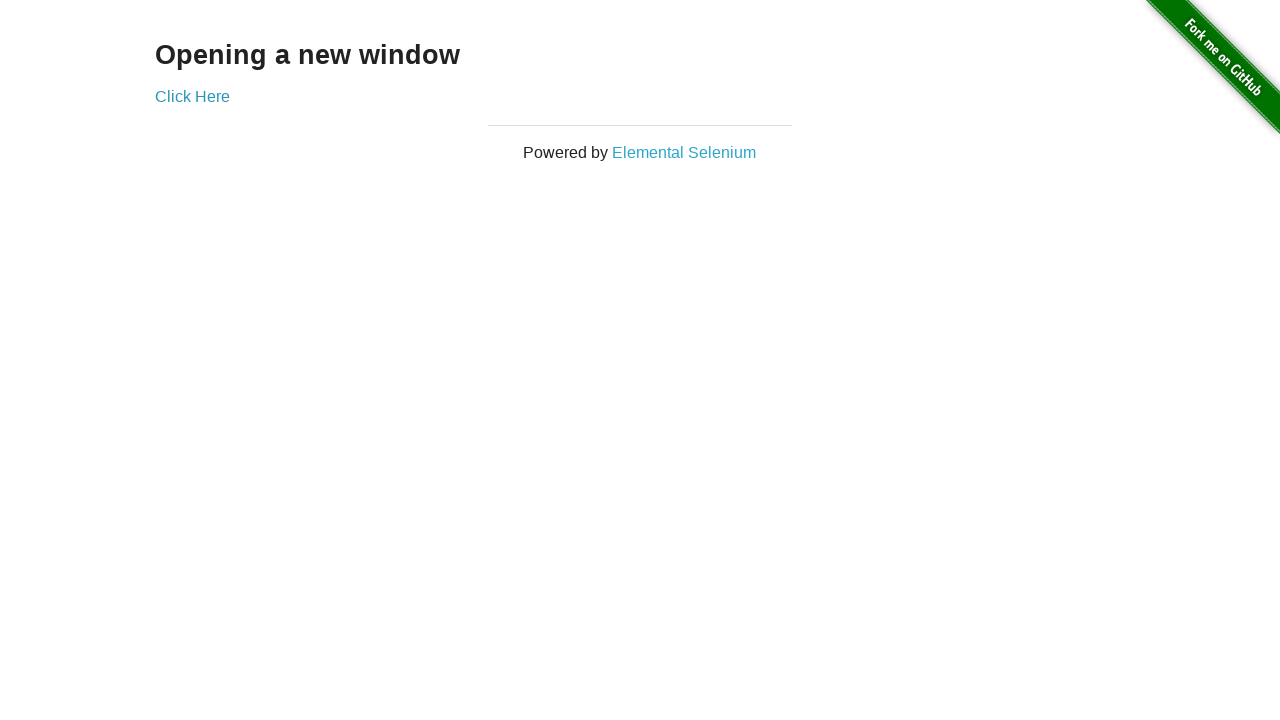

Closed new window
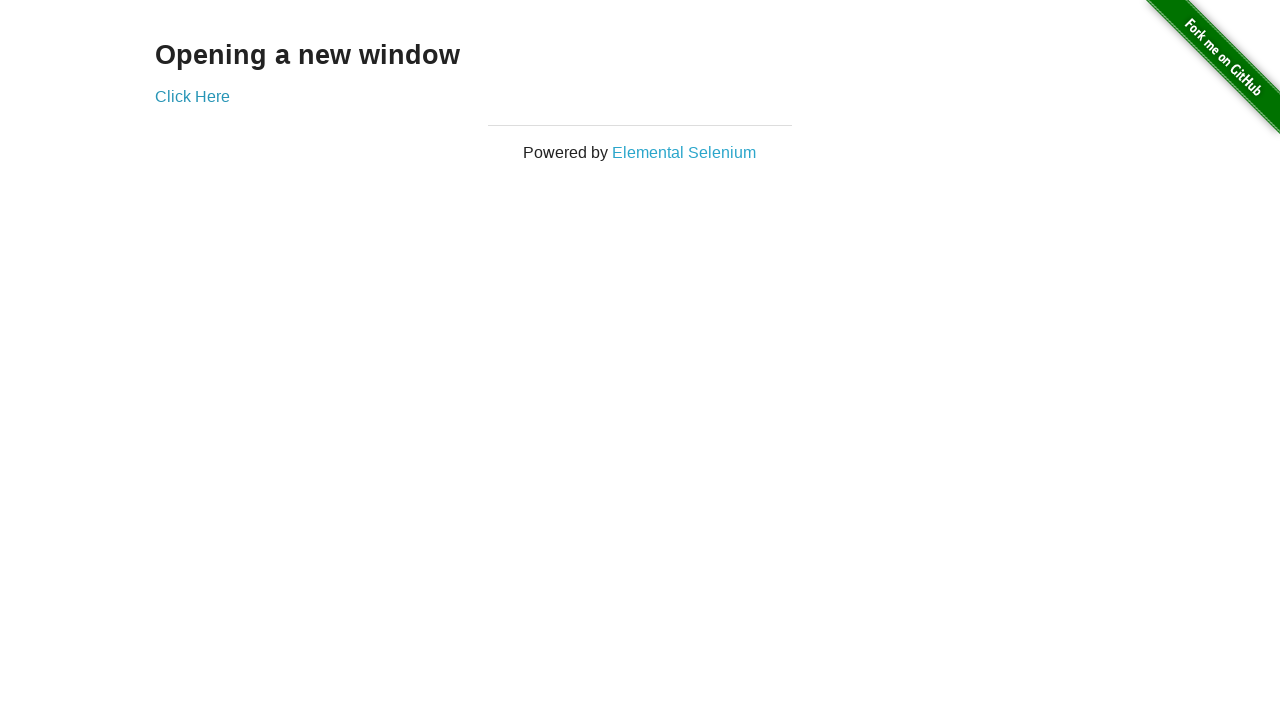

Printed original window title: The Internet
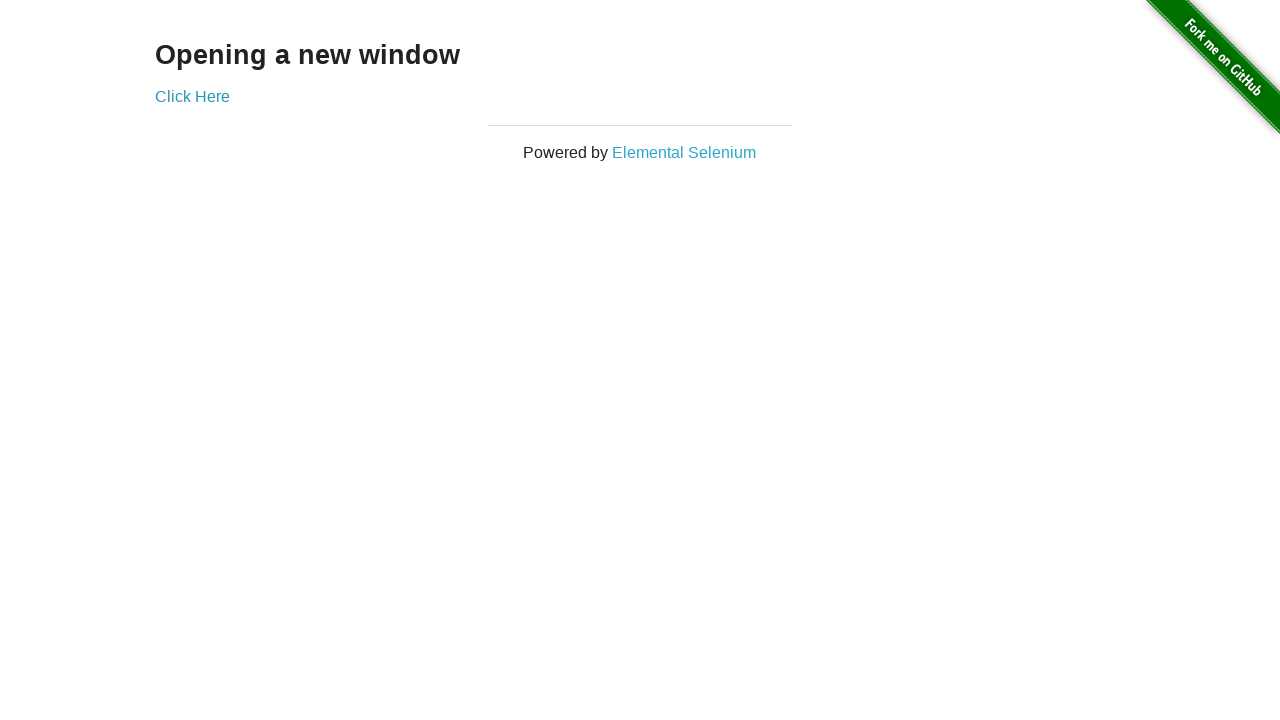

Verified original window is active with correct title
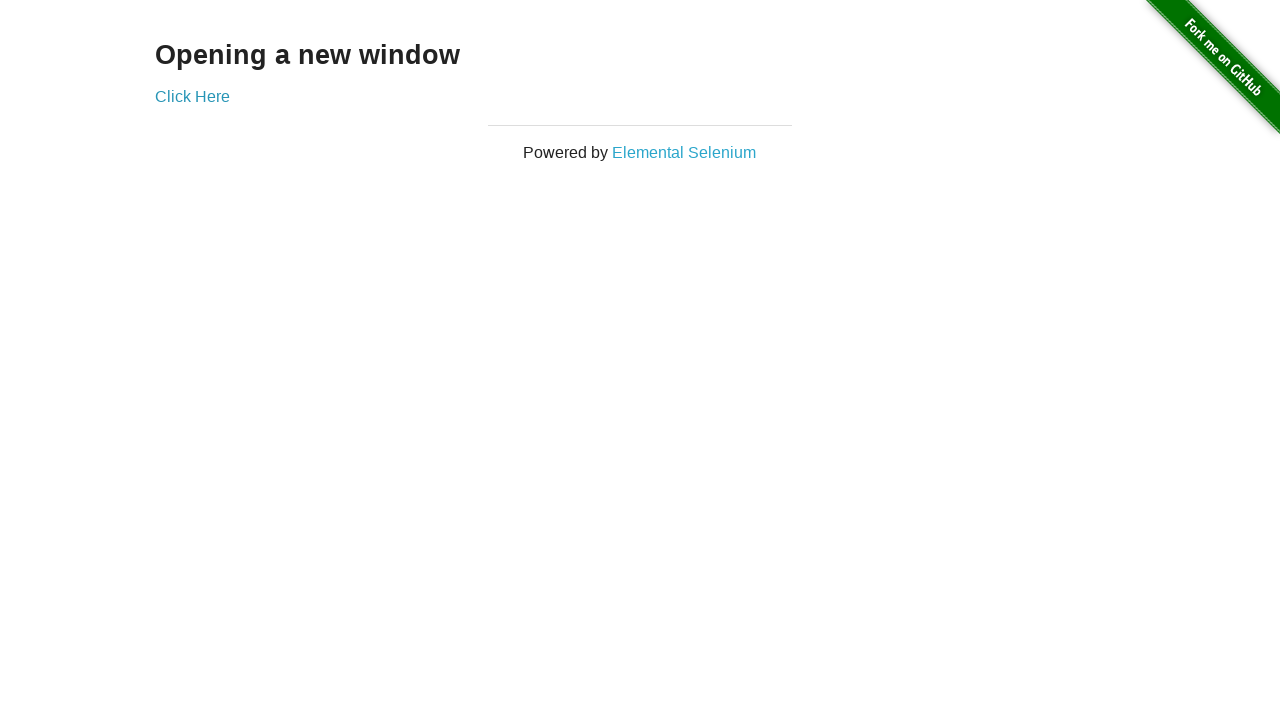

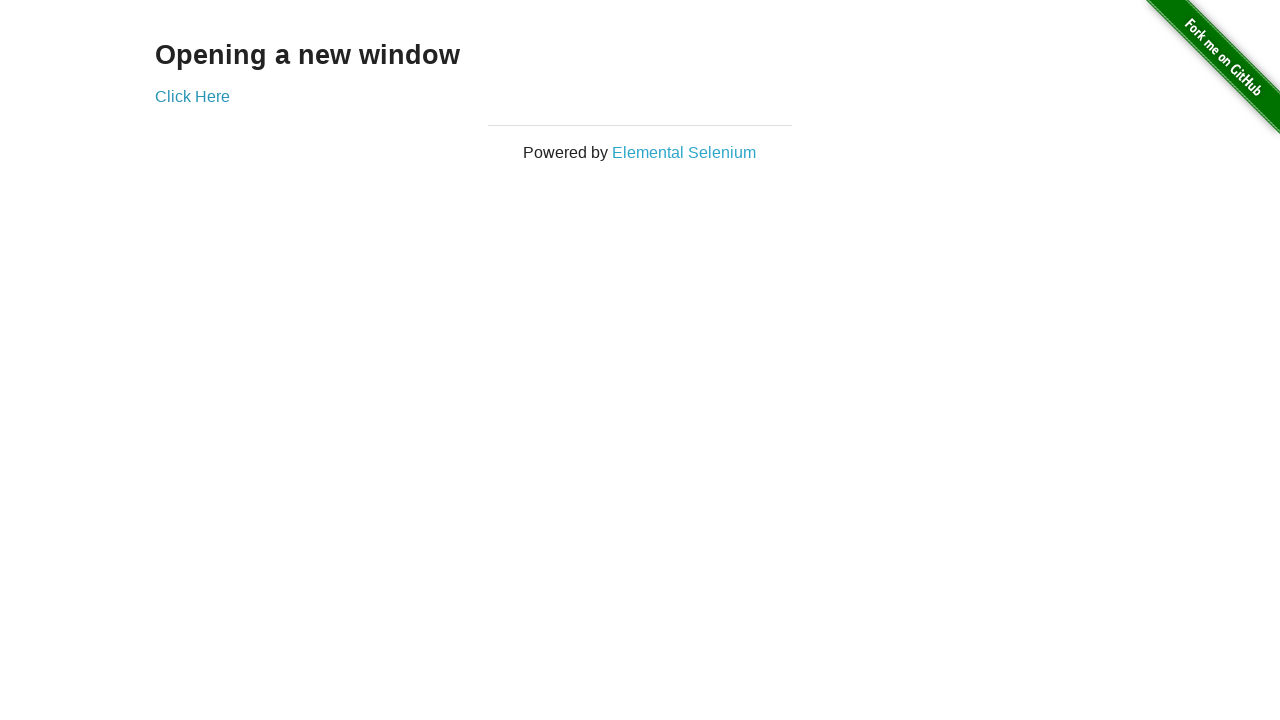